Tests autocomplete functionality by typing partial text and using arrow keys to select "United Kingdom (UK)" from the dropdown suggestions

Starting URL: https://www.rahulshettyacademy.com/AutomationPractice/

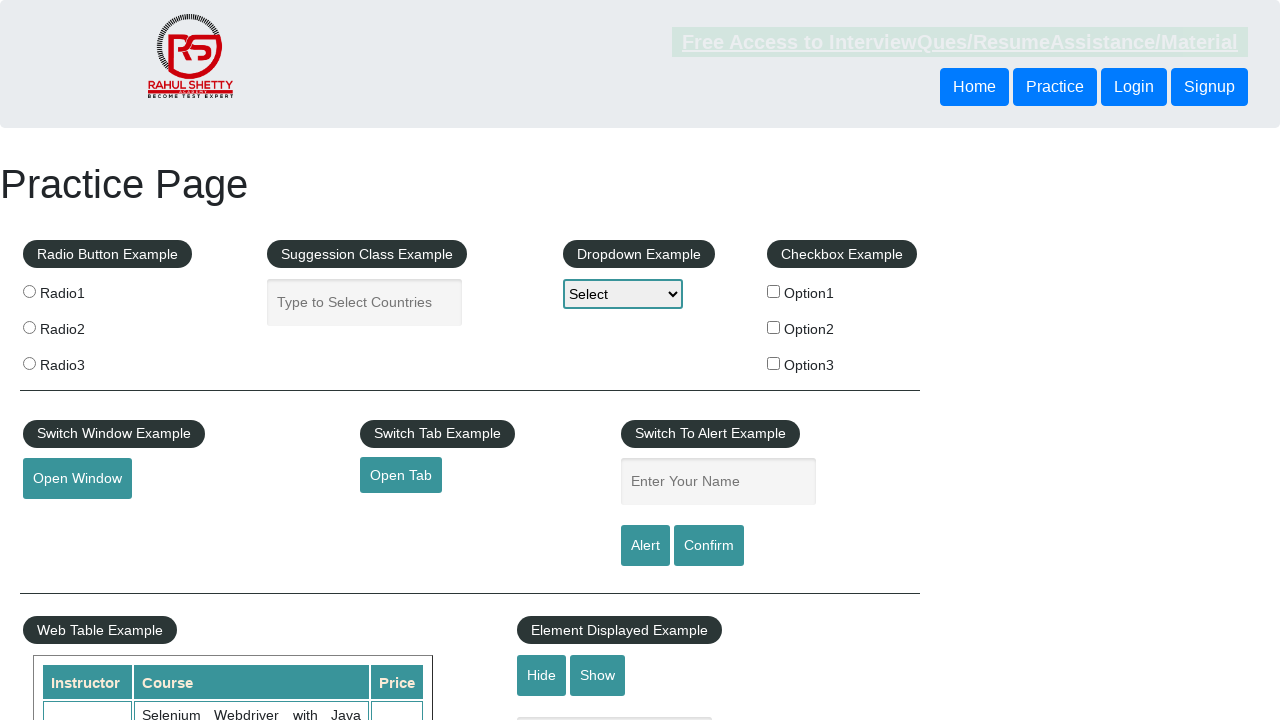

Filled autocomplete field with 'uni' on #autocomplete
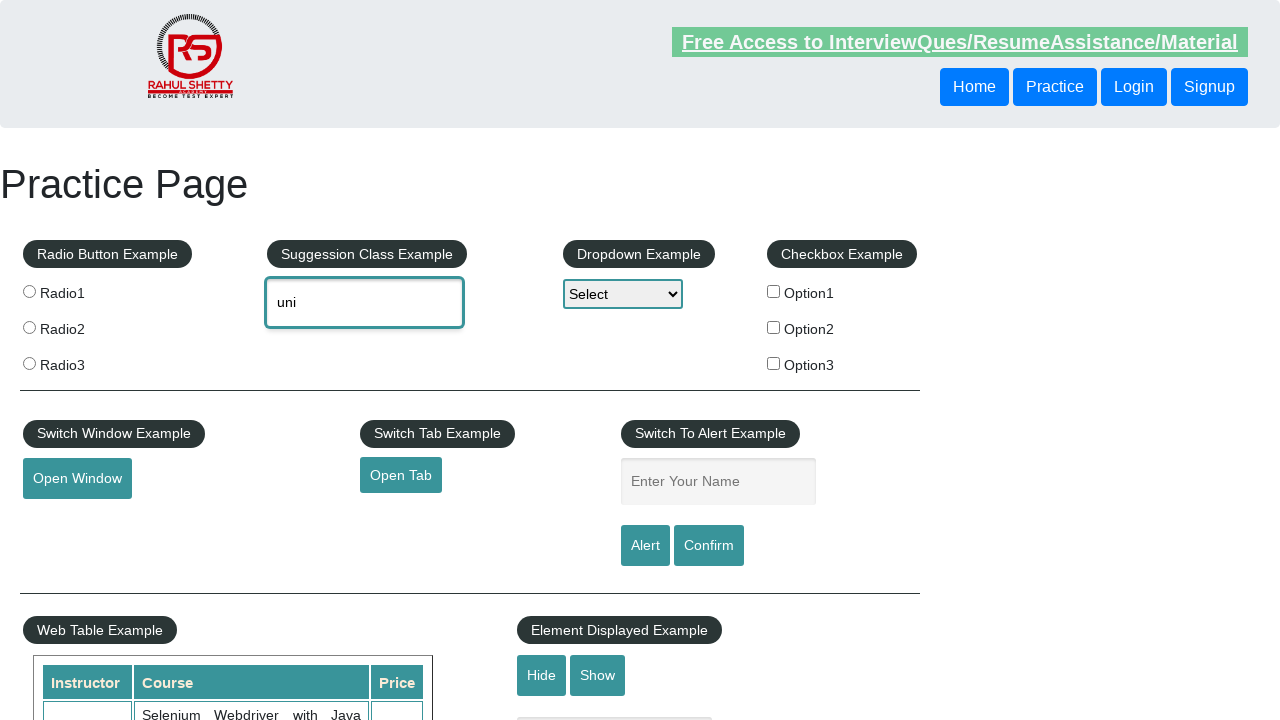

Waited 2 seconds for autocomplete suggestions to appear
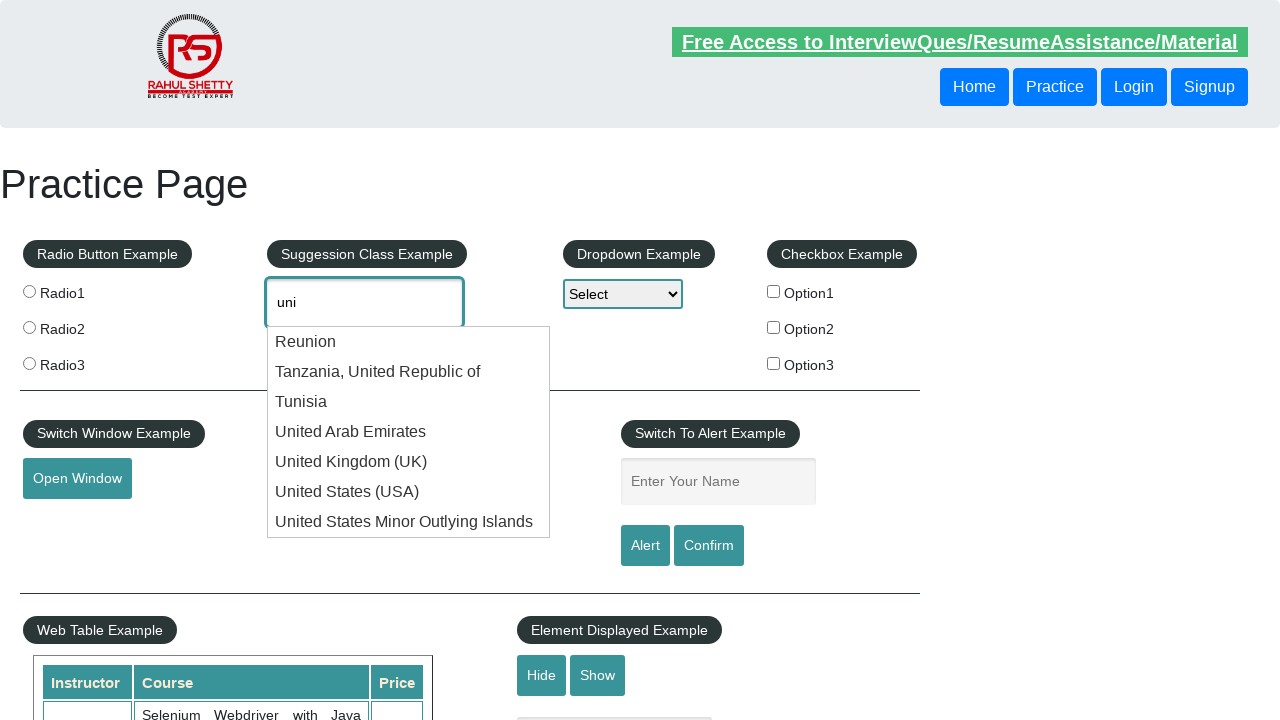

Retrieved autocomplete field locator and current value
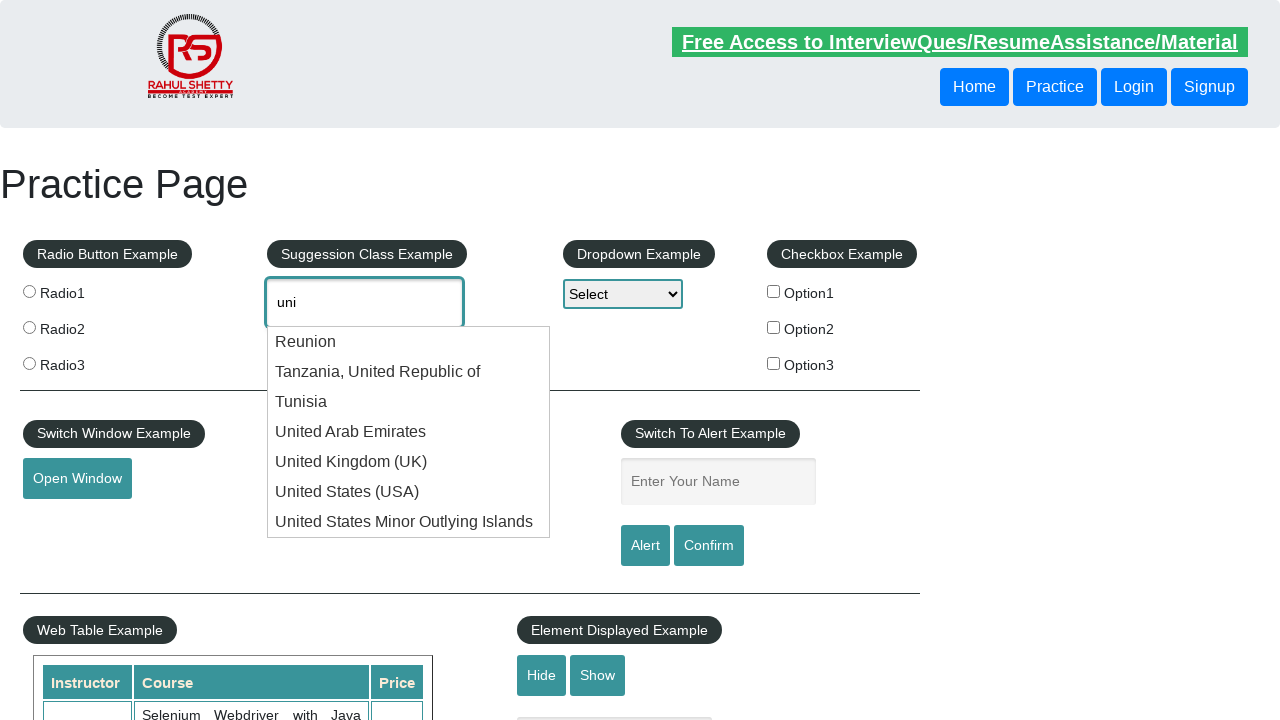

Pressed ArrowDown key to navigate to next suggestion on #autocomplete
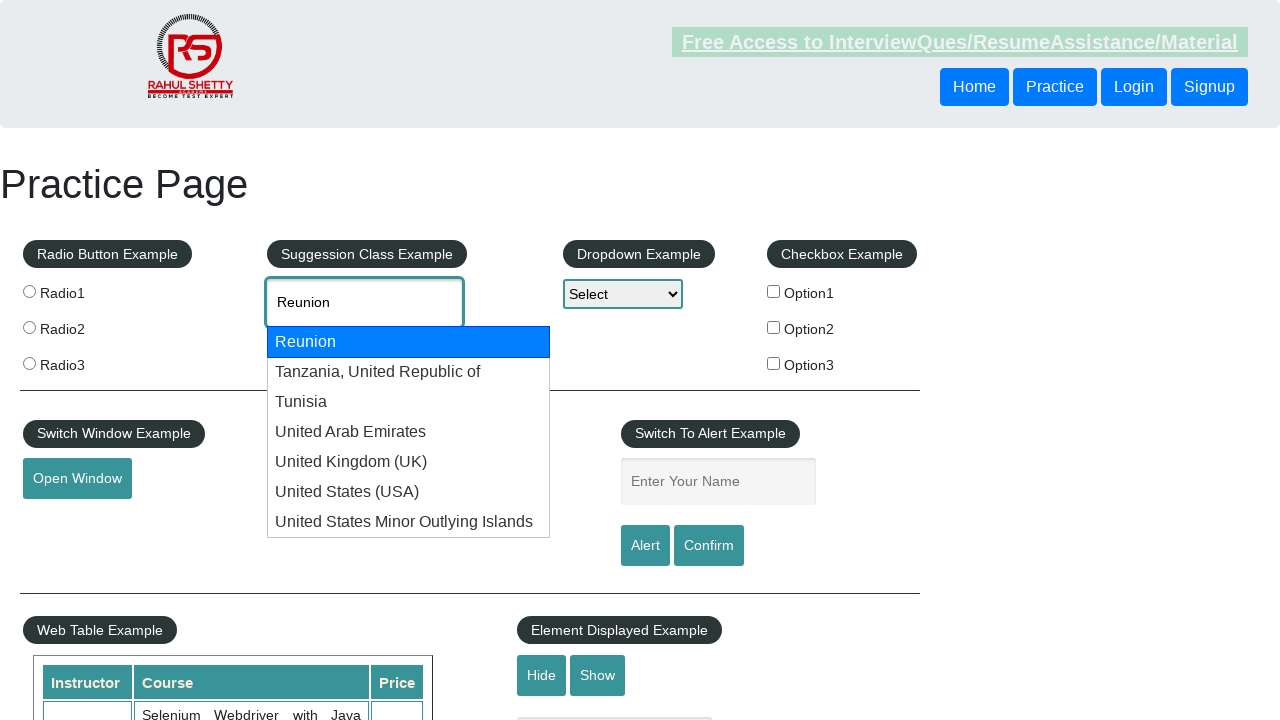

Retrieved updated autocomplete value: Reunion
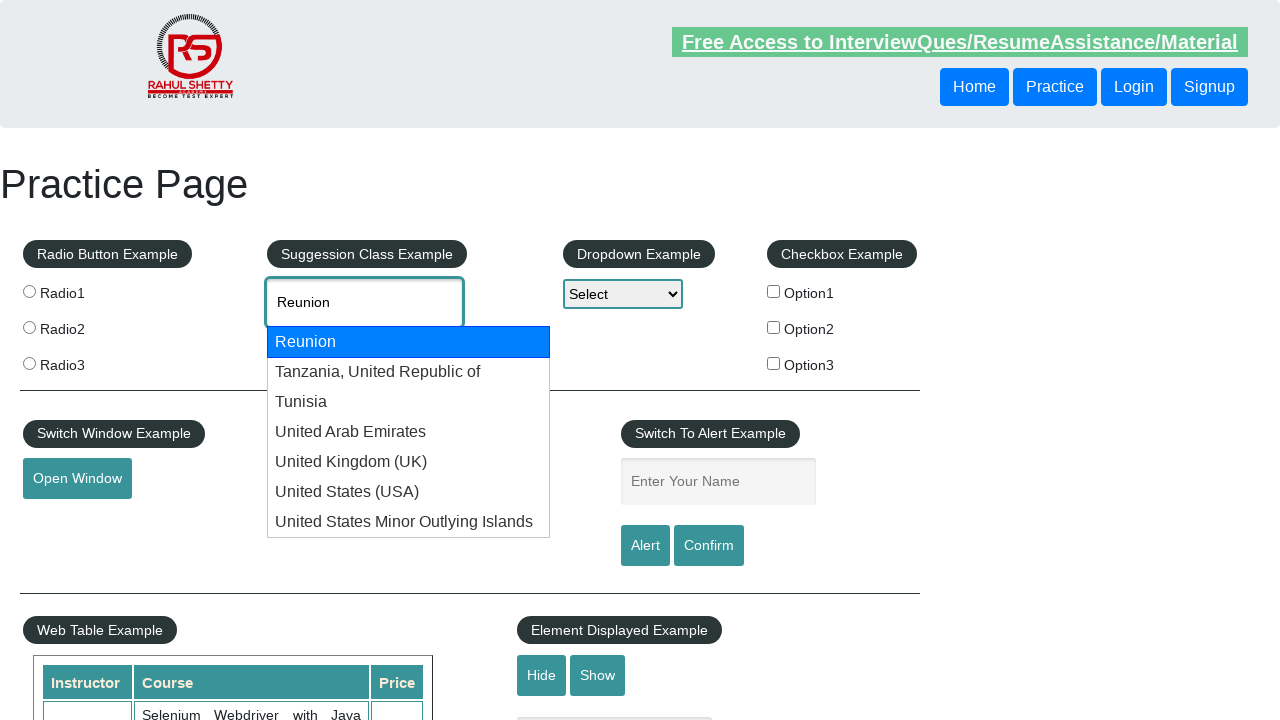

Pressed ArrowDown key to navigate to next suggestion on #autocomplete
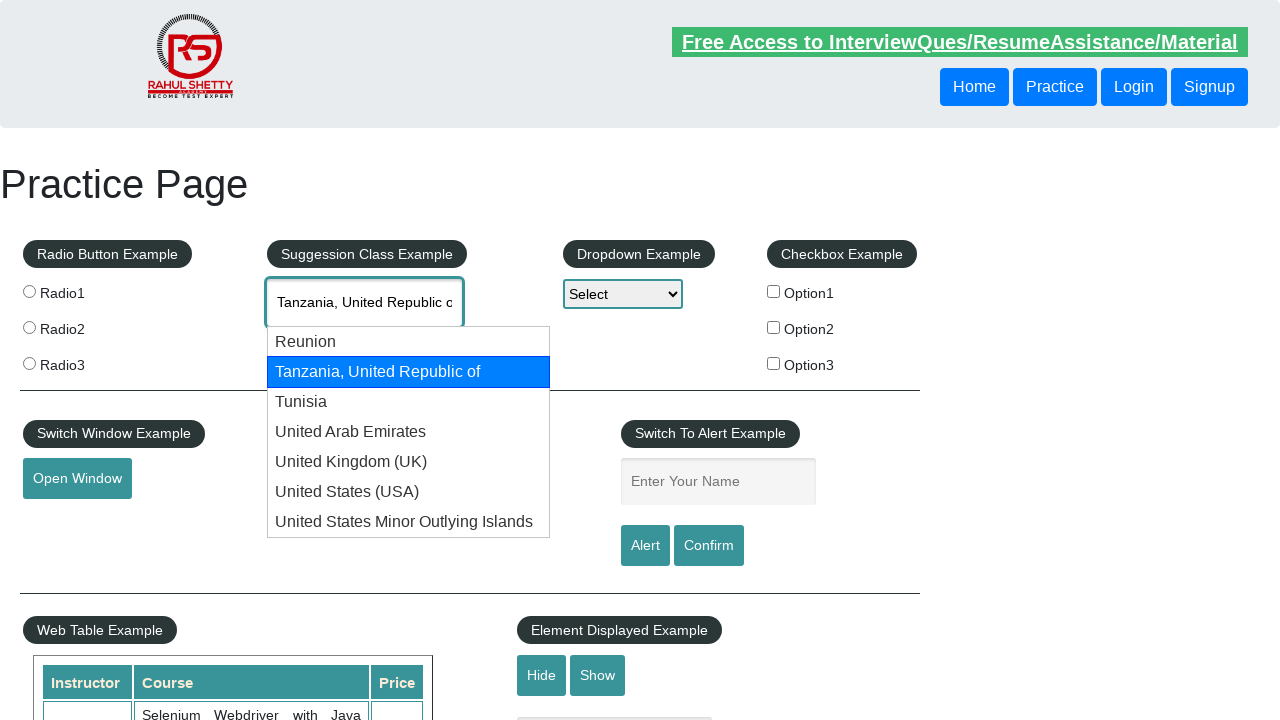

Retrieved updated autocomplete value: Tanzania, United Republic of
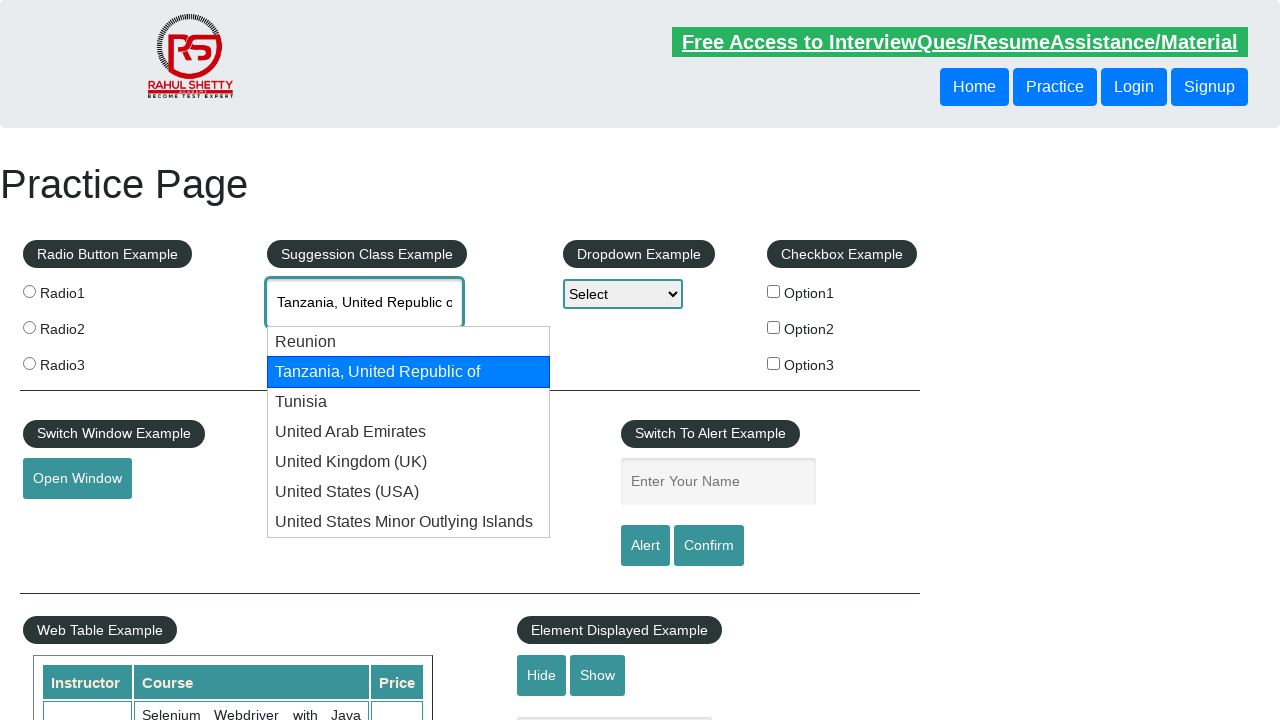

Pressed ArrowDown key to navigate to next suggestion on #autocomplete
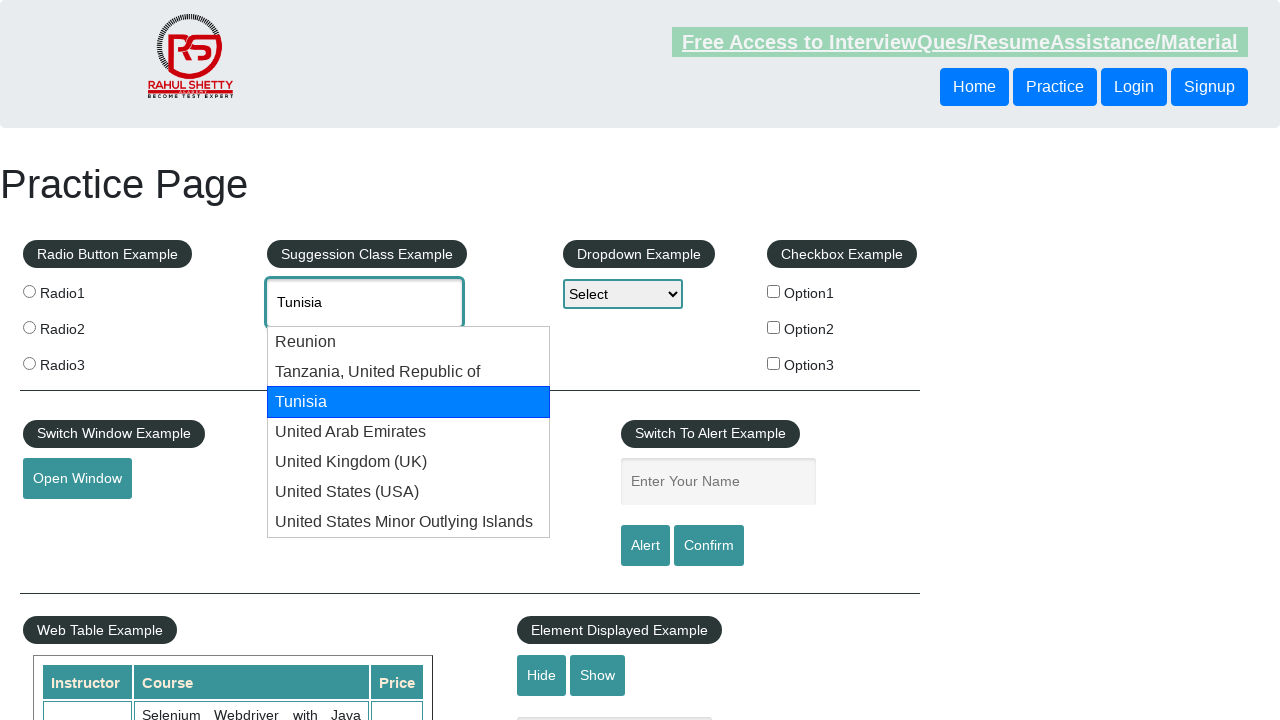

Retrieved updated autocomplete value: Tunisia
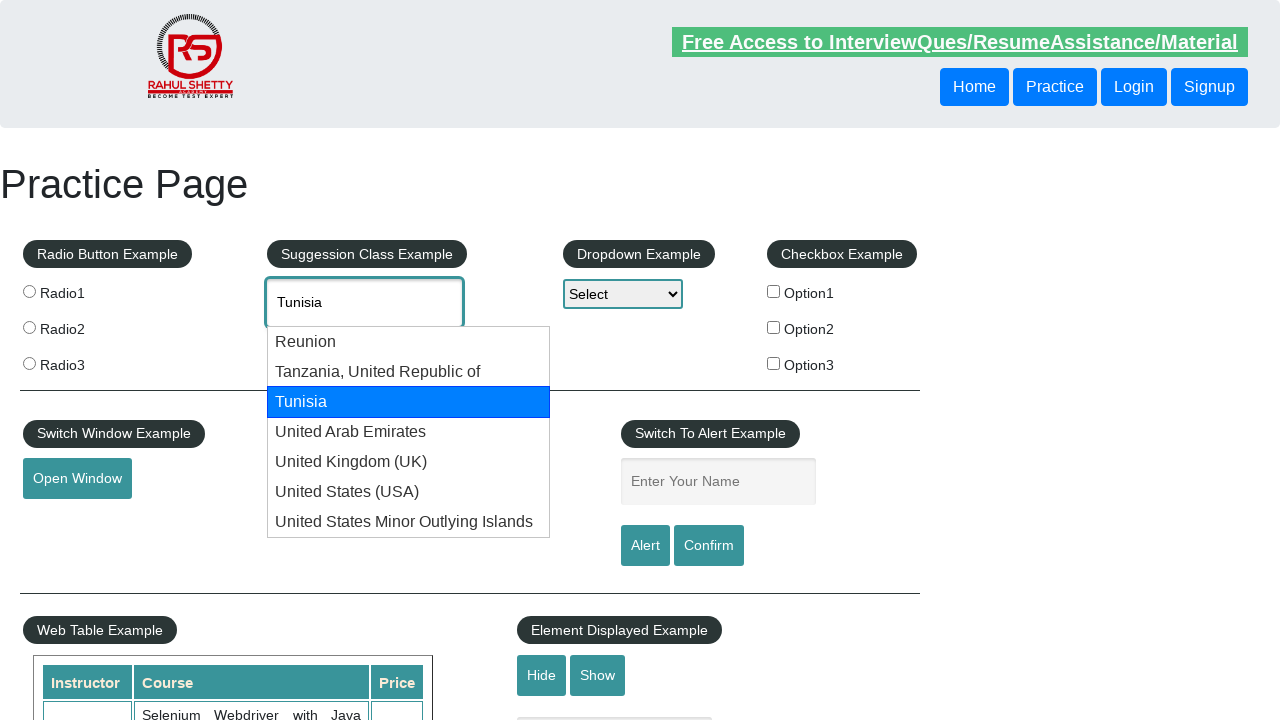

Pressed ArrowDown key to navigate to next suggestion on #autocomplete
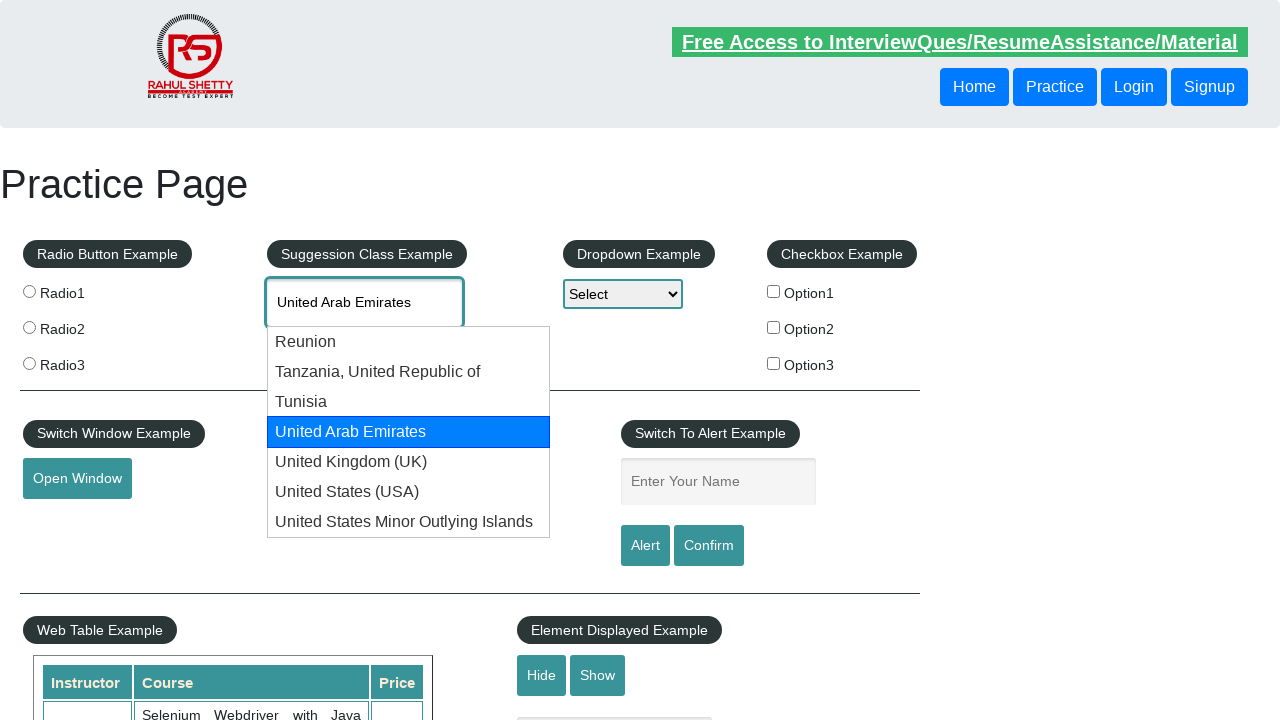

Retrieved updated autocomplete value: United Arab Emirates
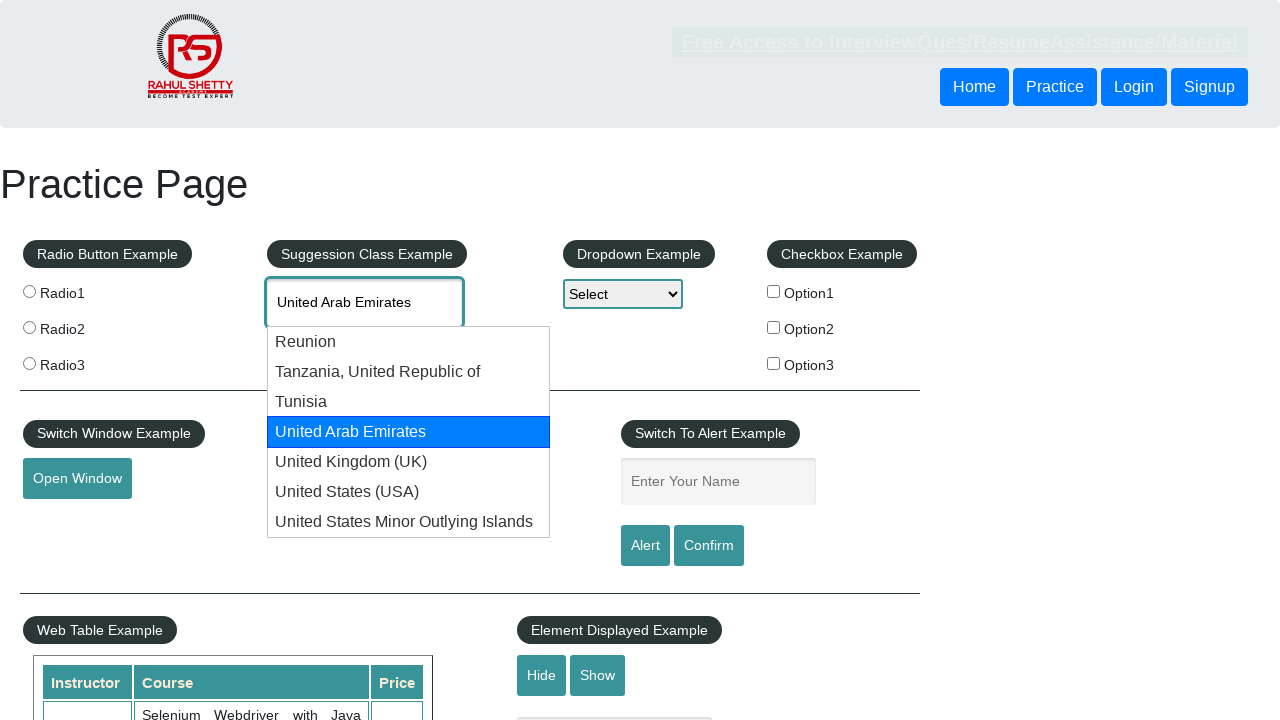

Pressed ArrowDown key to navigate to next suggestion on #autocomplete
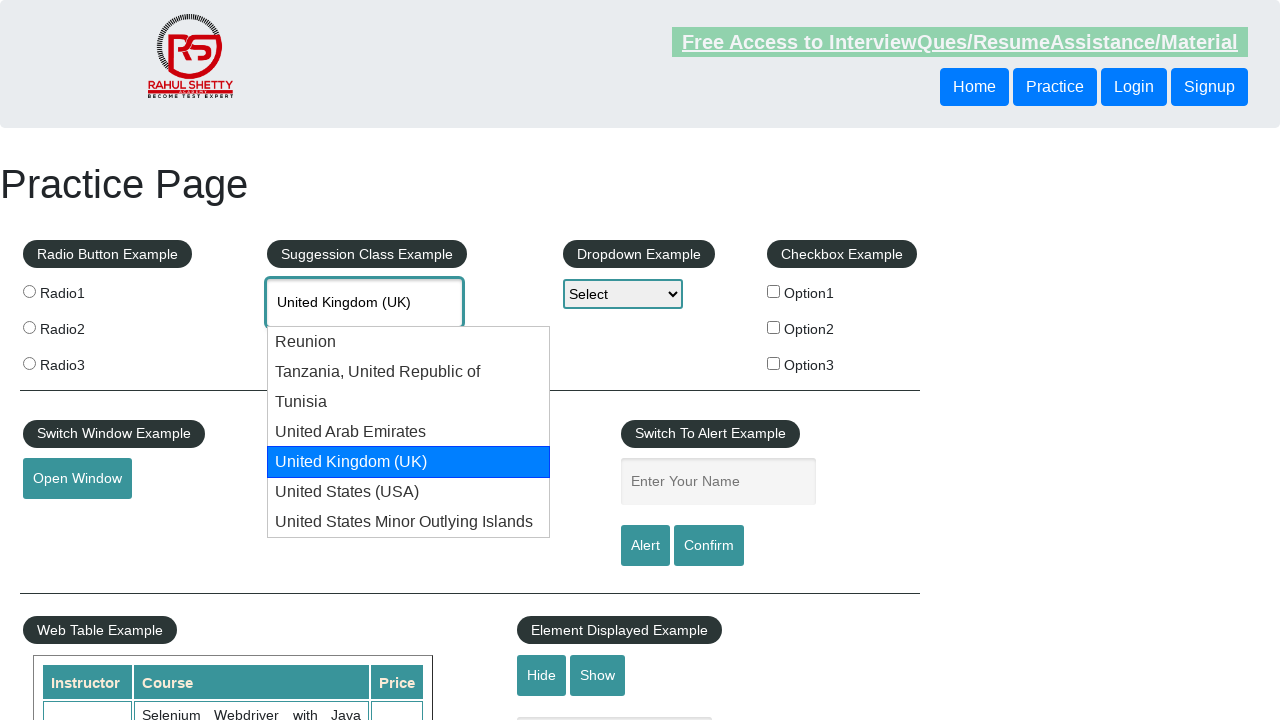

Retrieved updated autocomplete value: United Kingdom (UK)
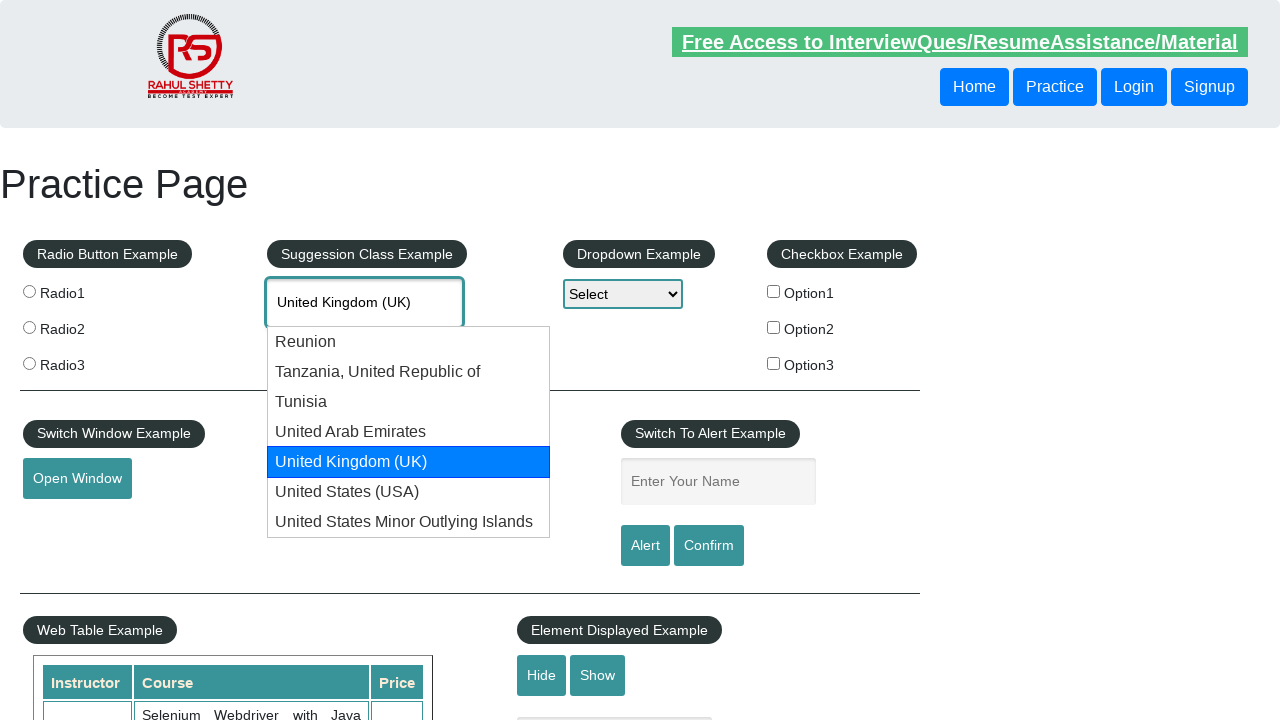

Verified that 'United Kingdom (UK)' is selected in autocomplete field
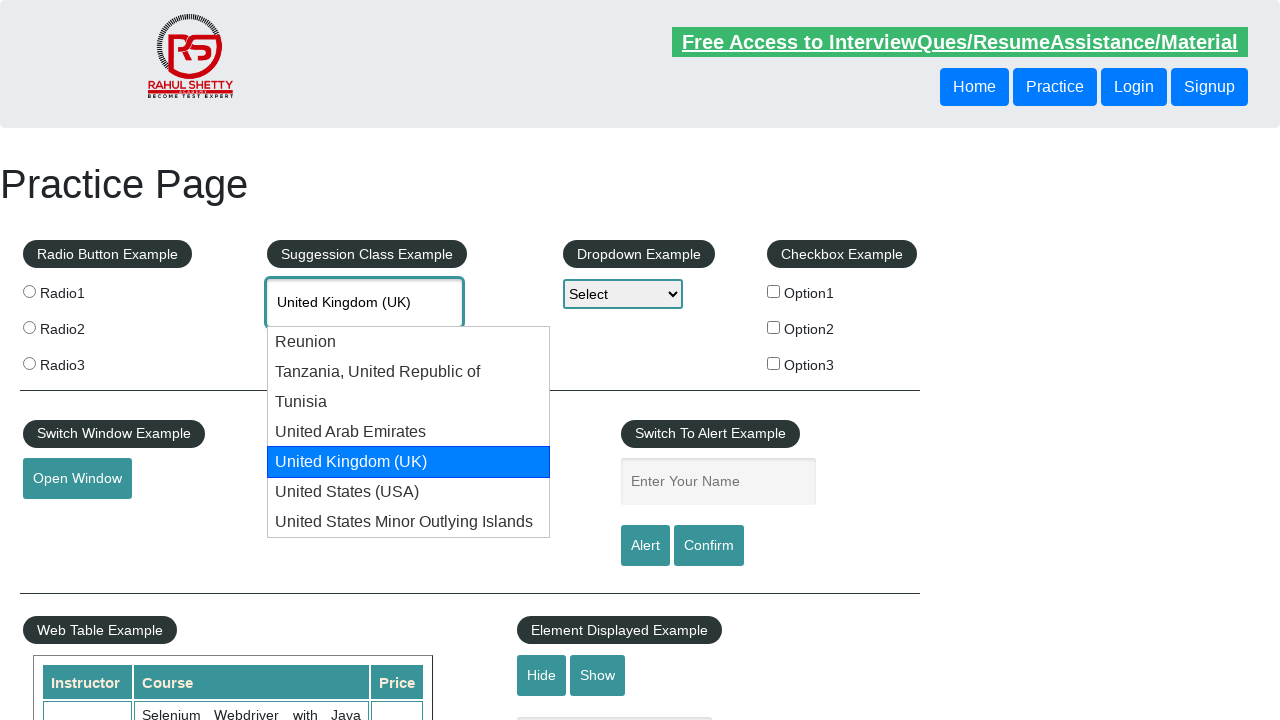

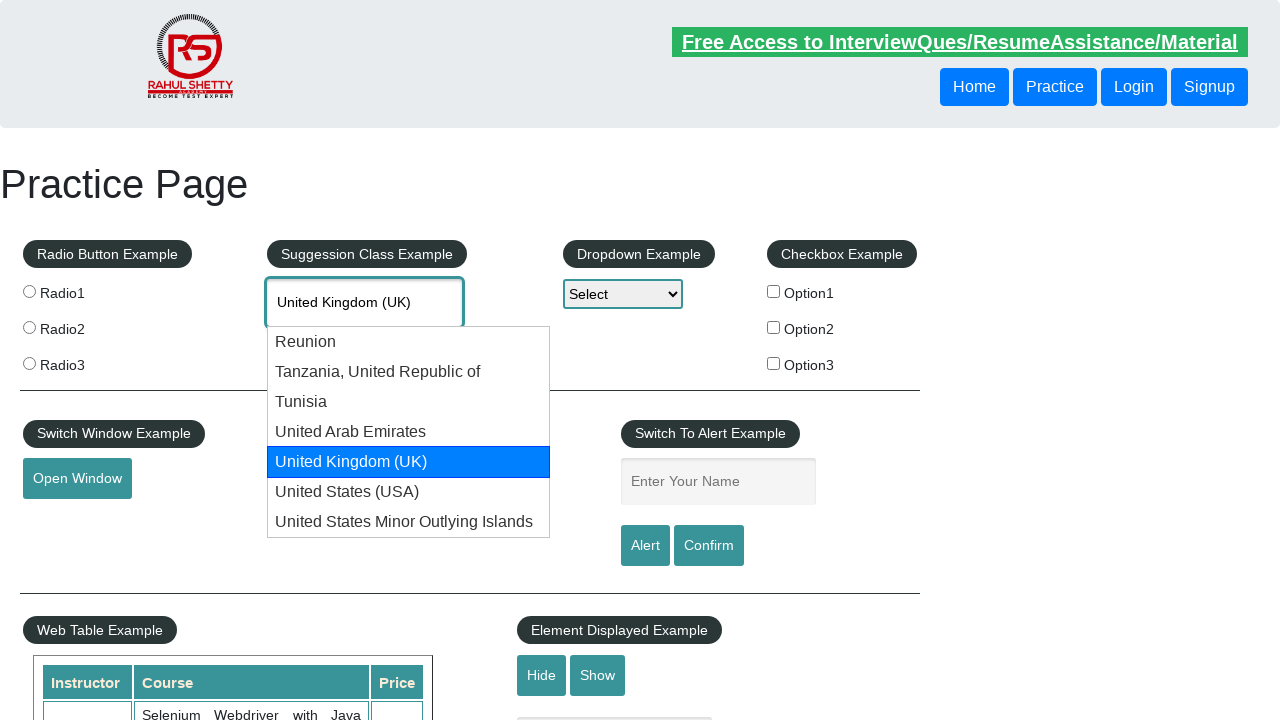